Navigates to Flipkart homepage and verifies the page loads by checking the title and URL are accessible

Starting URL: https://www.flipkart.com

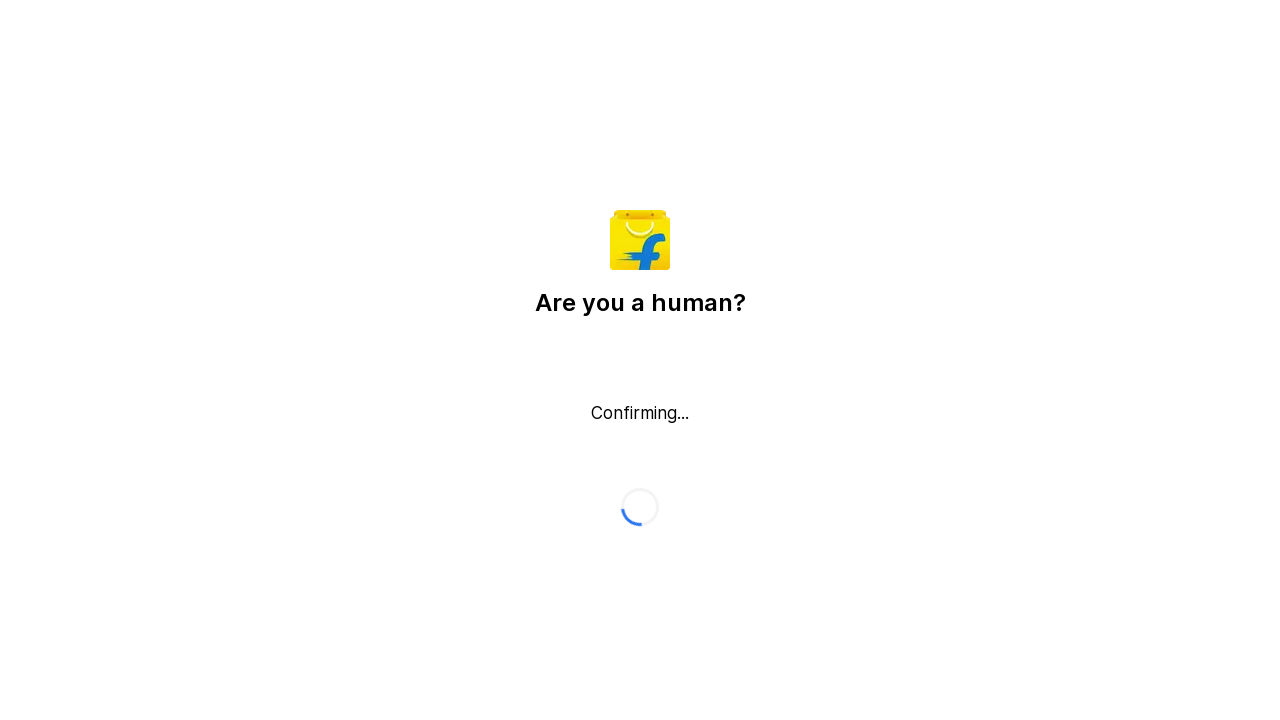

Waited for page to reach domcontentloaded state
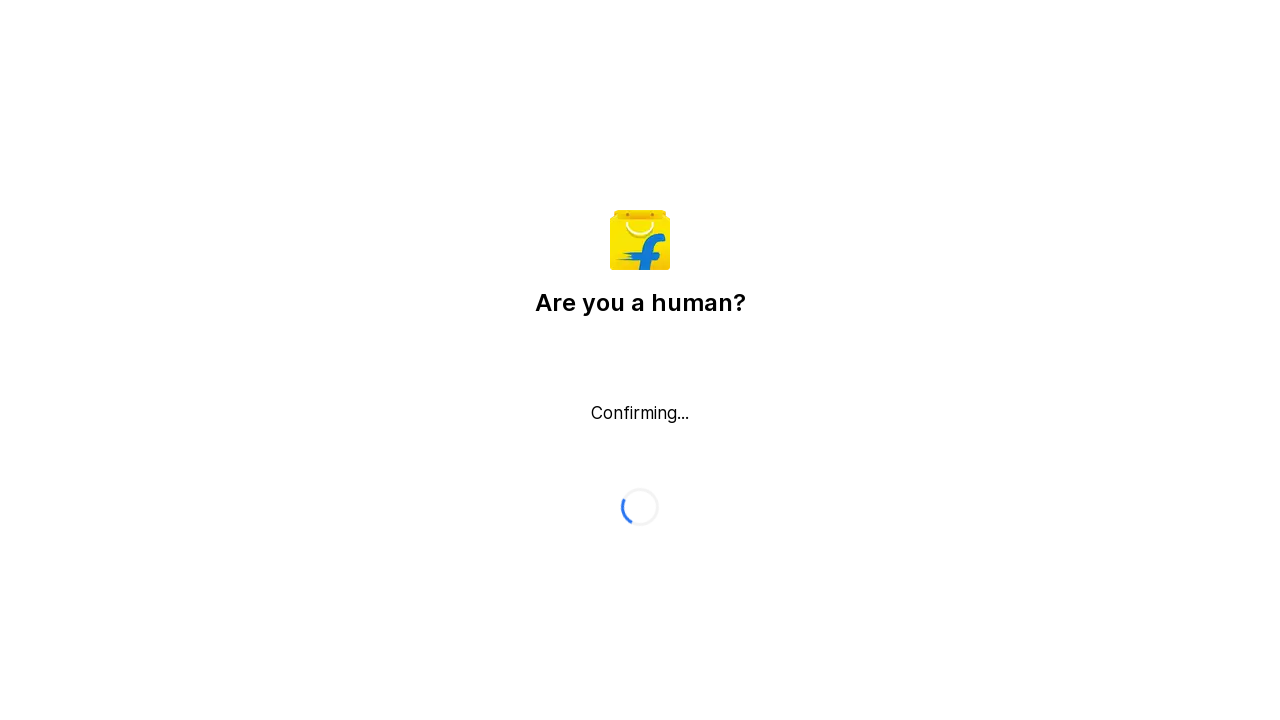

Retrieved page title
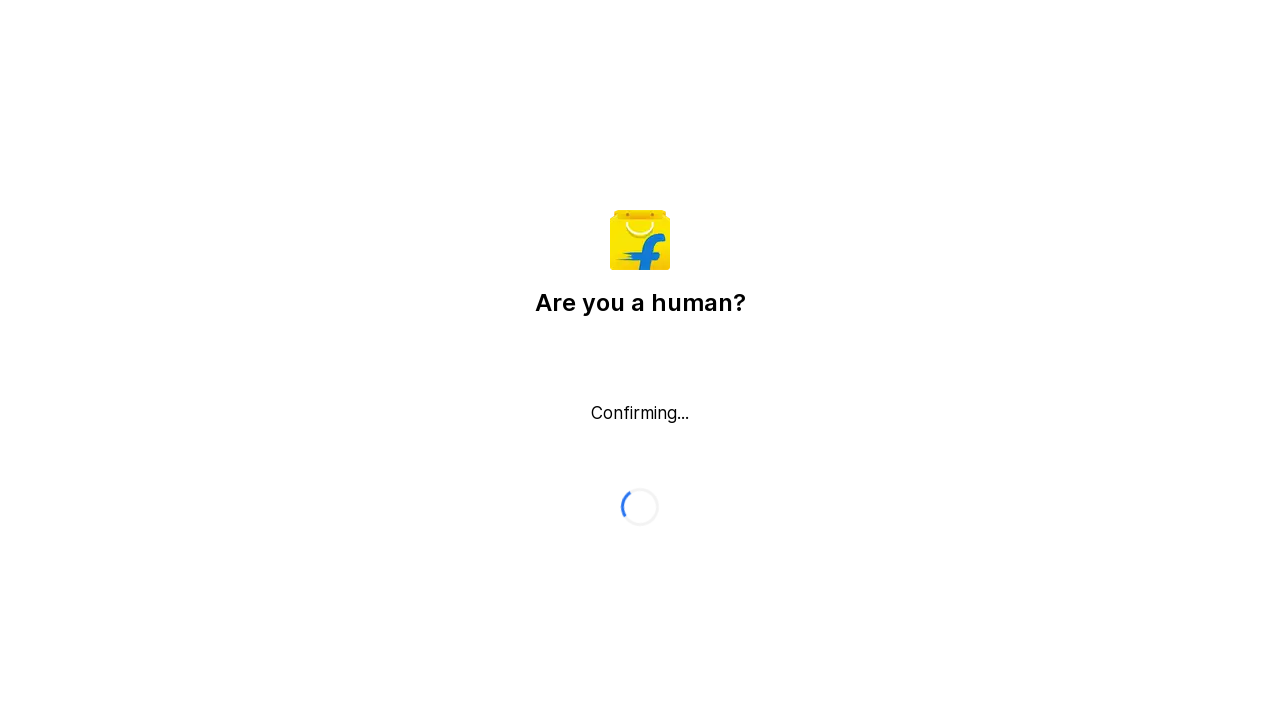

Verified page title is not empty
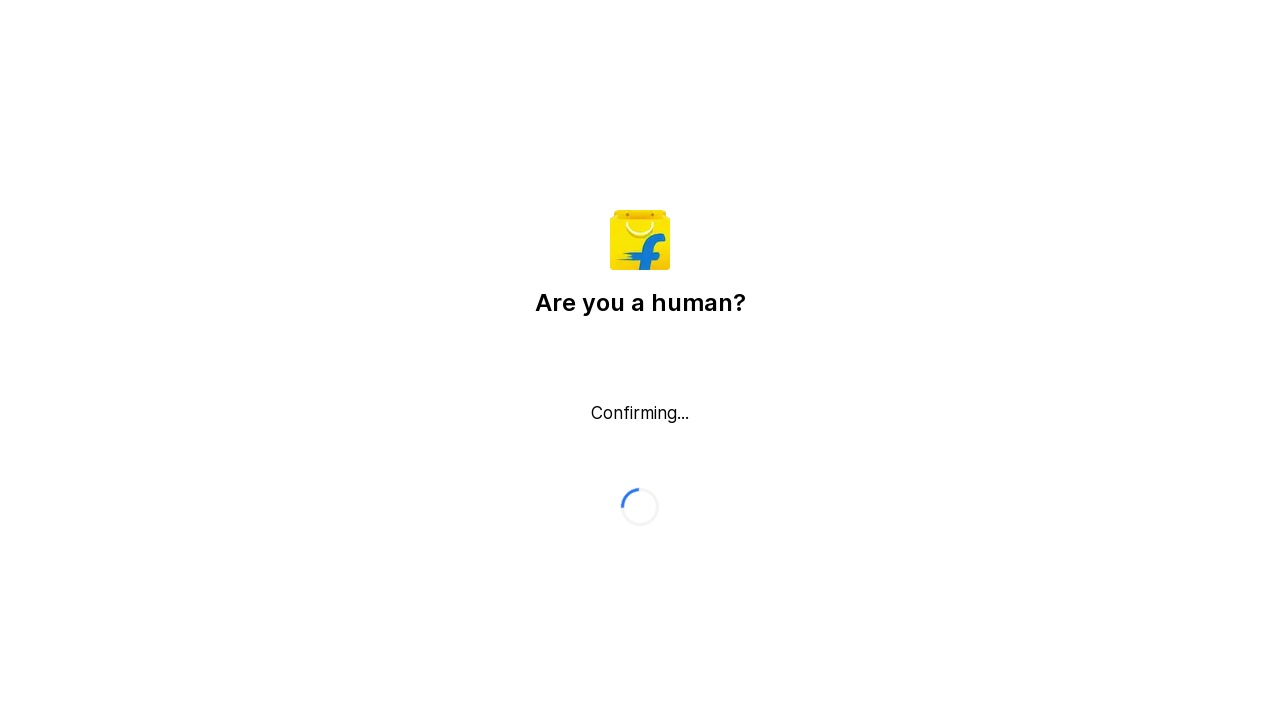

Retrieved current page URL
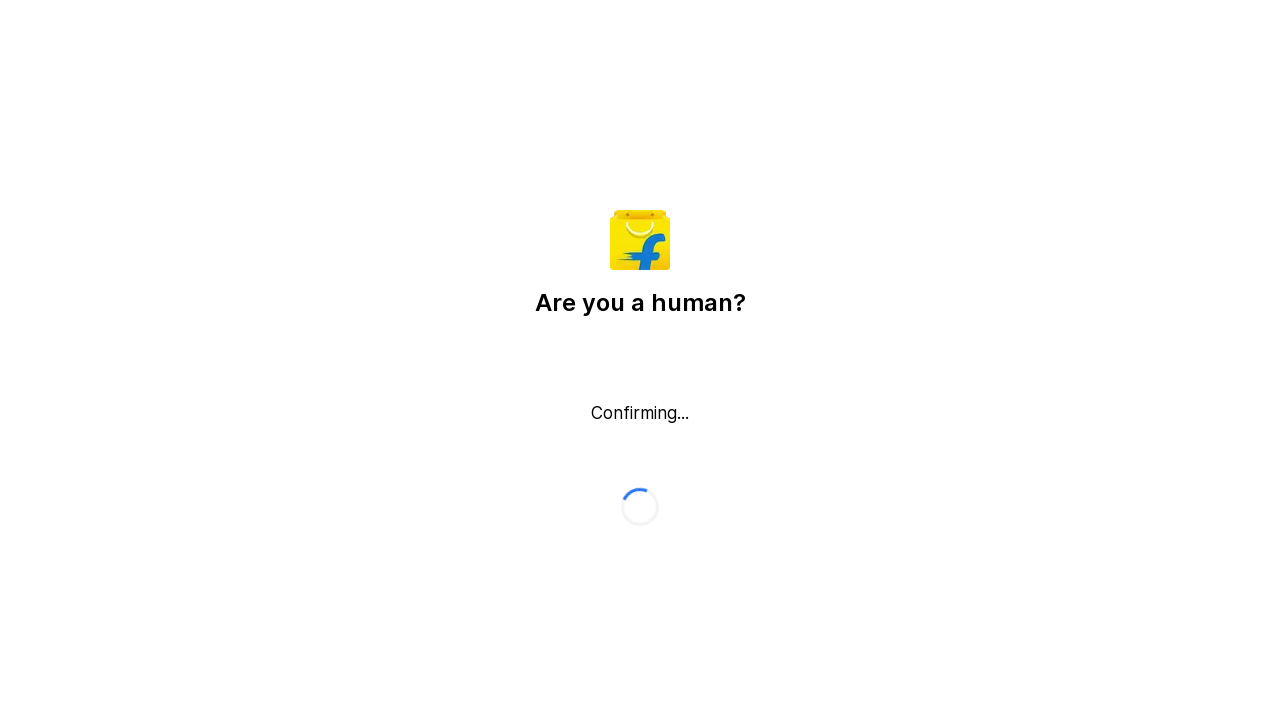

Verified URL contains 'flipkart'
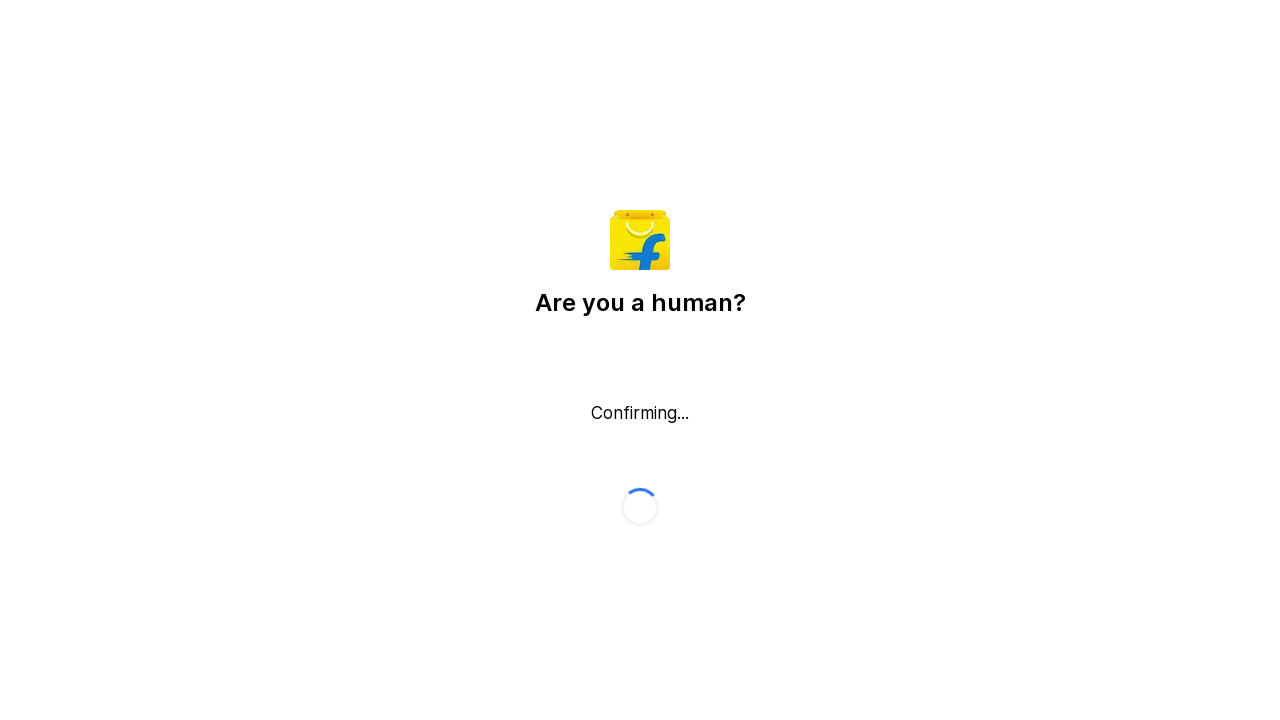

Verified body element is present on the page
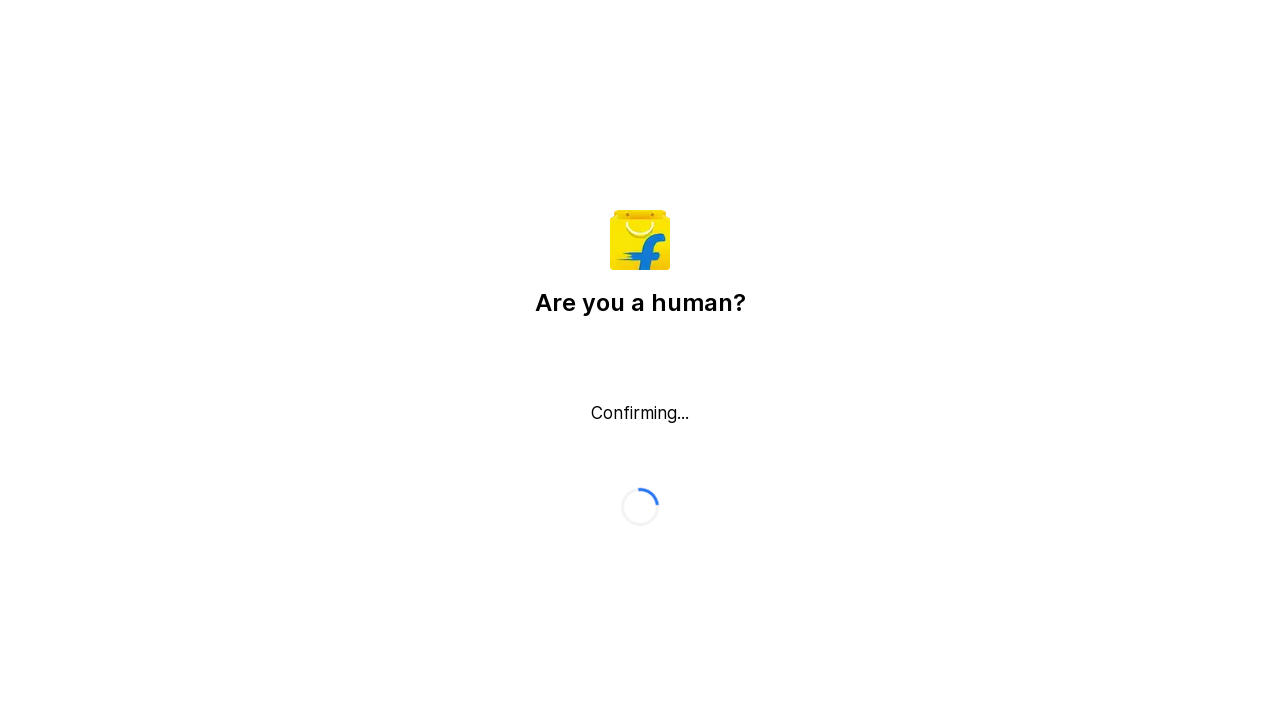

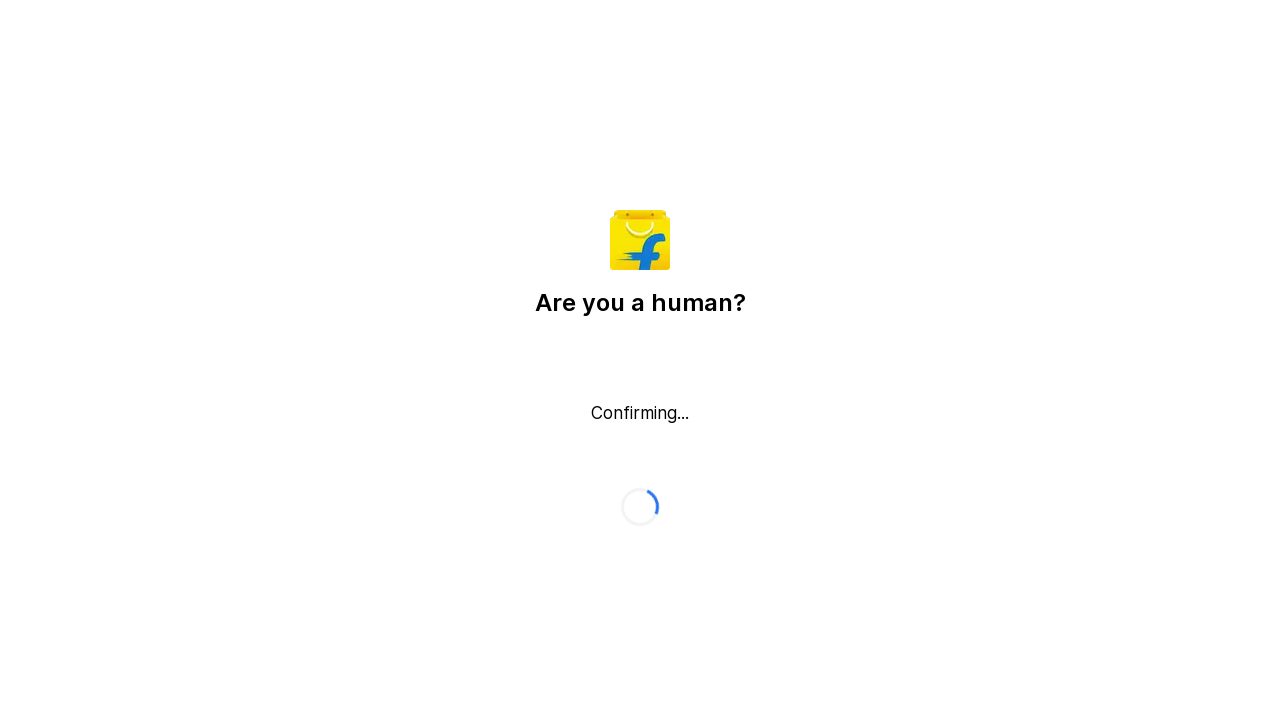